Navigates to the Selenium HQ website and verifies the page loads by checking the title

Starting URL: https://www.seleniumhq.org/

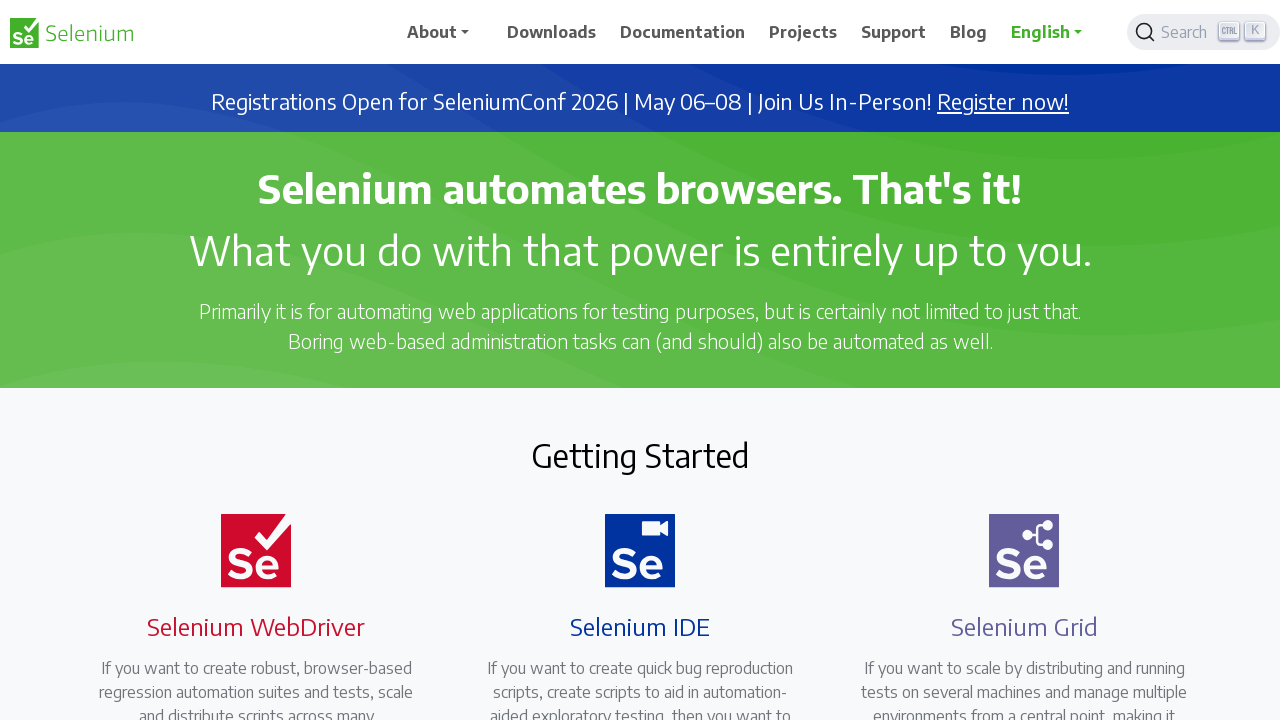

Navigated to Selenium HQ website
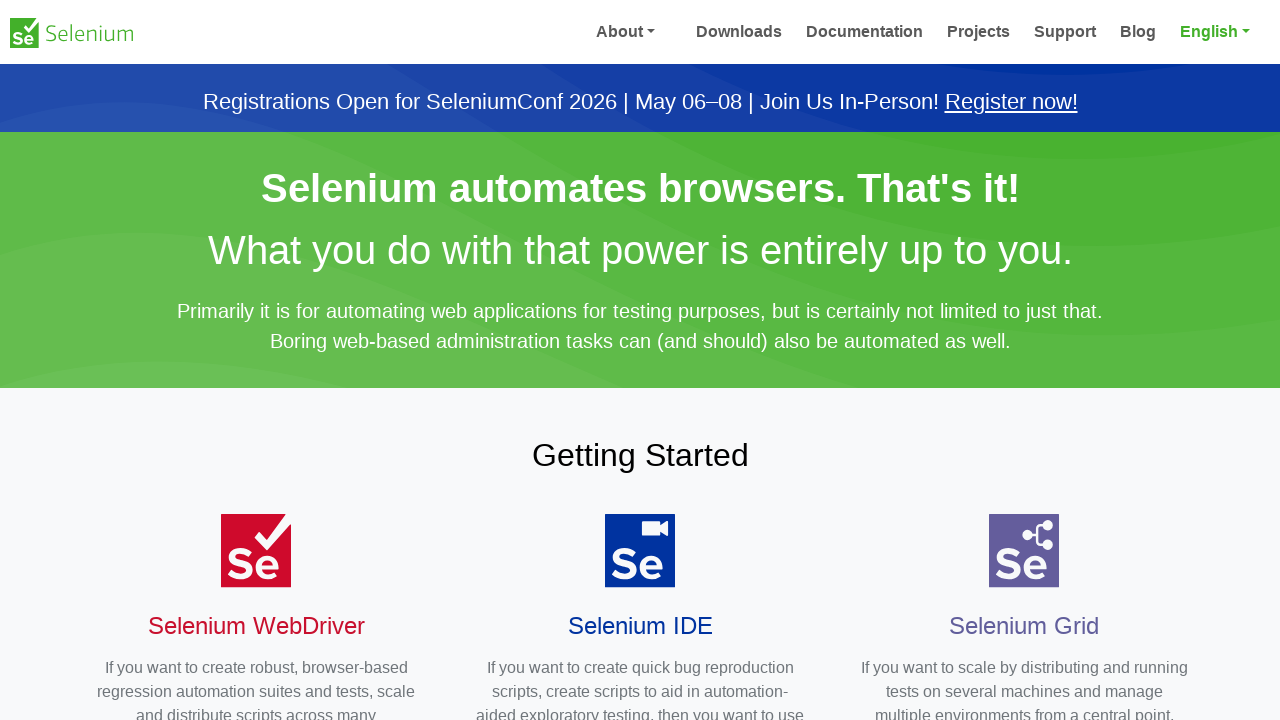

Page loaded with domcontentloaded state
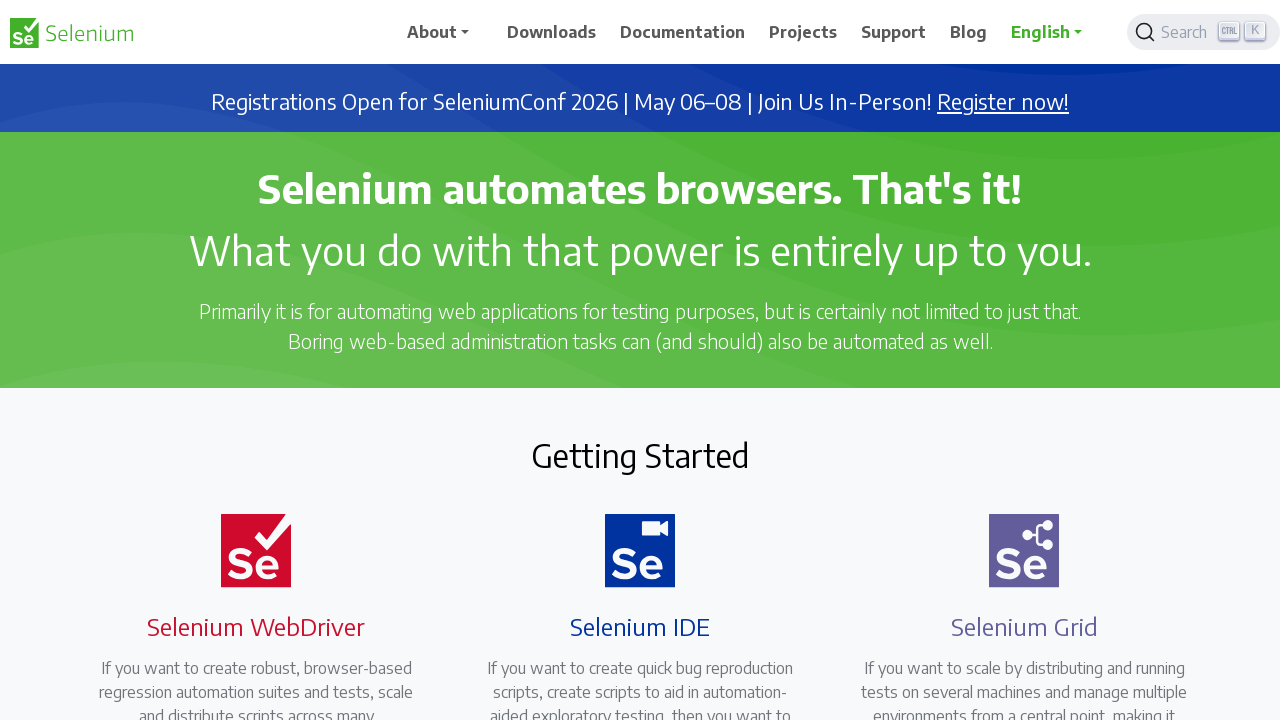

Retrieved page title: Selenium
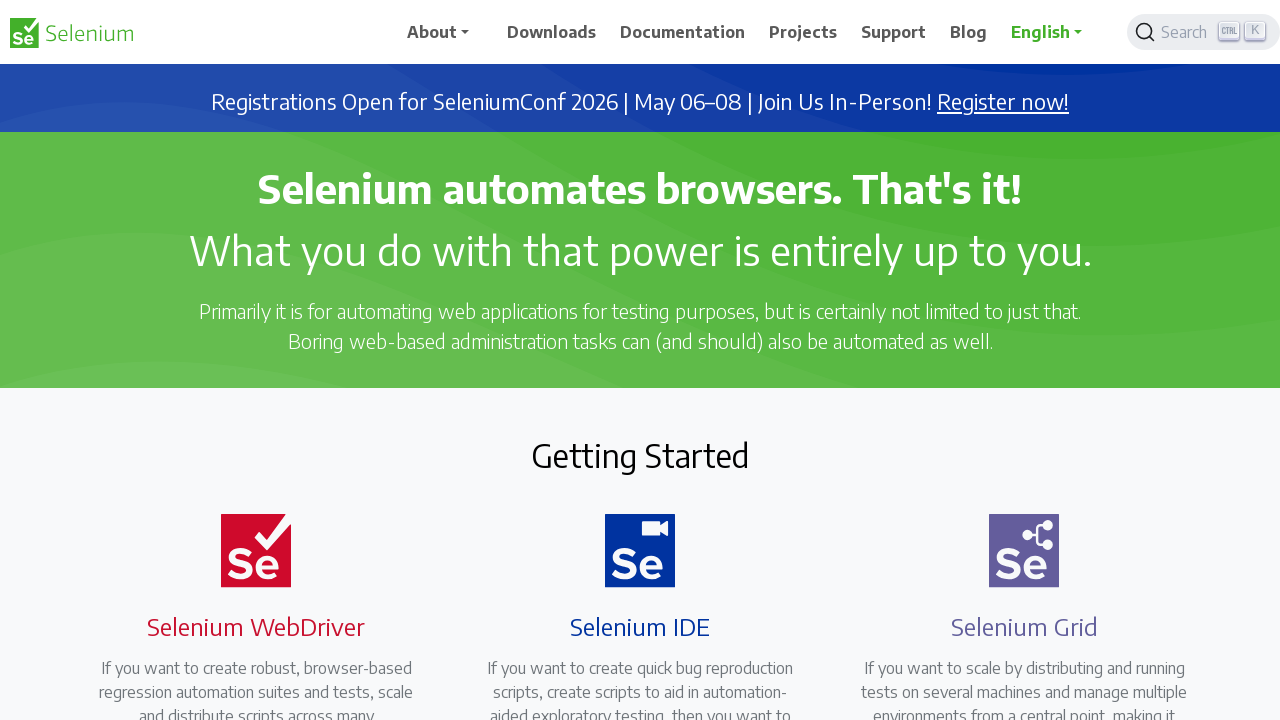

Printed page title to console
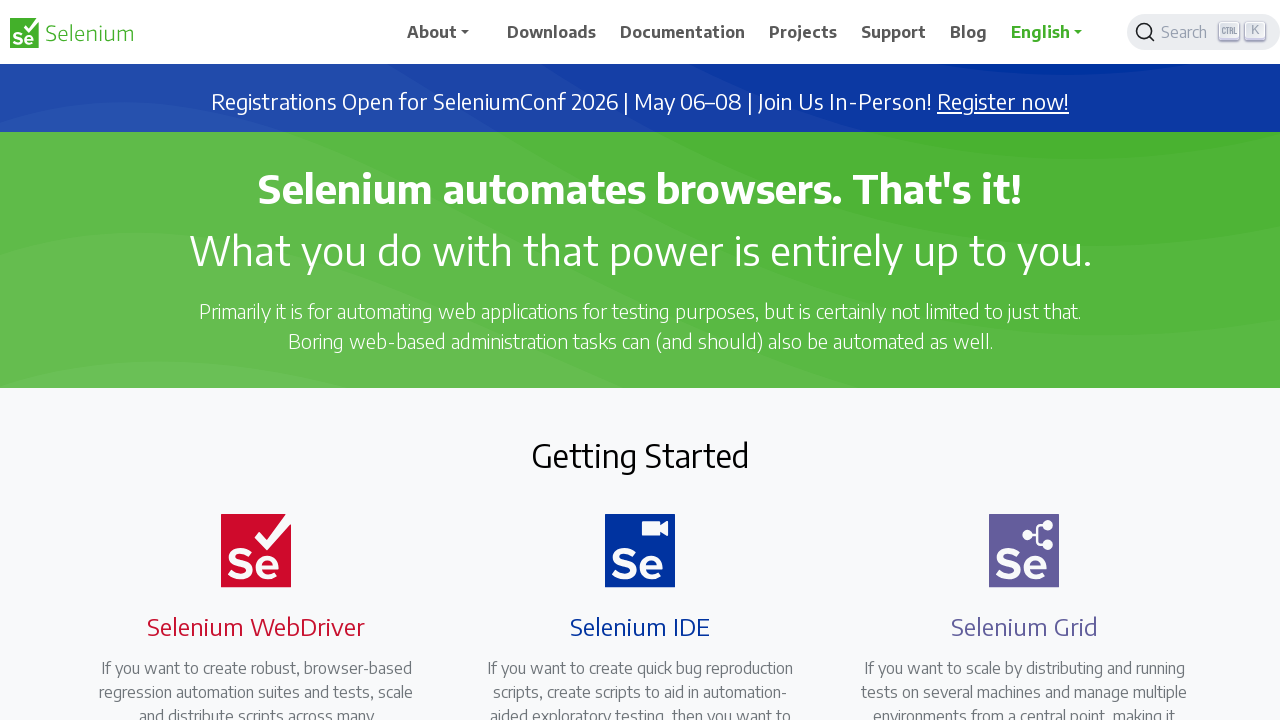

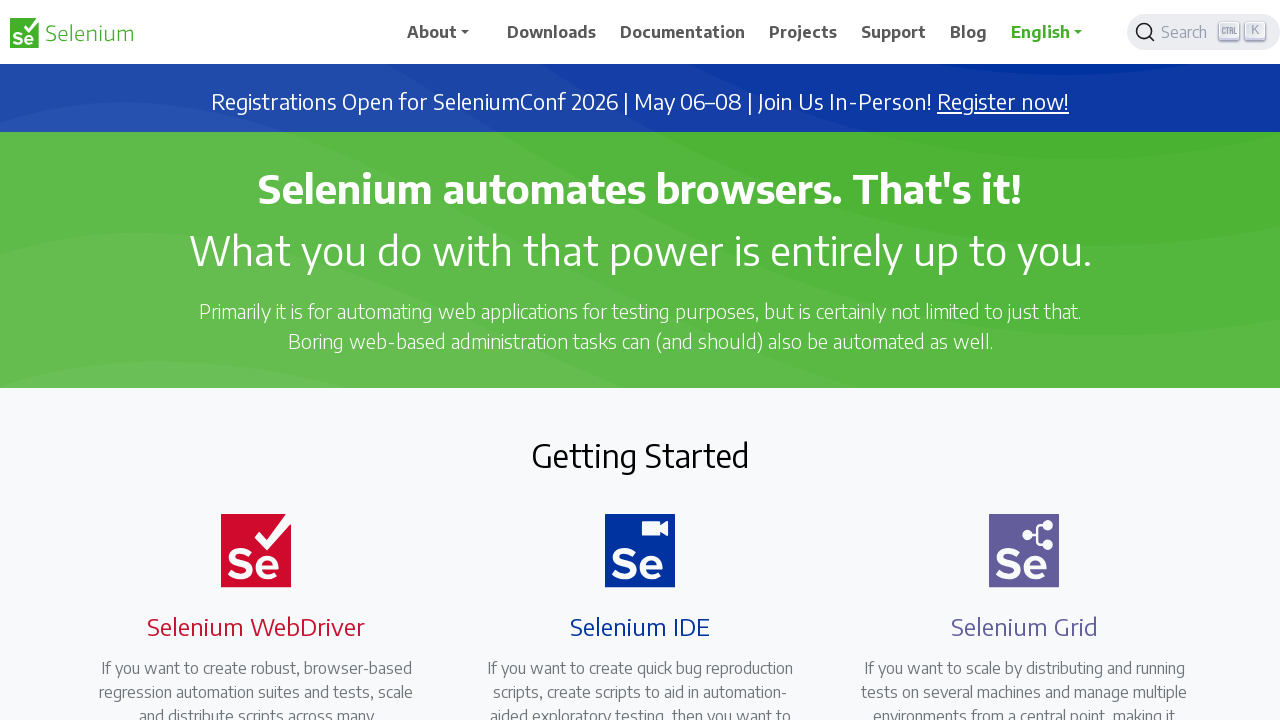